Tests a calculator application by entering two numbers and clicking the calculate button

Starting URL: https://juliemr.github.io/protractor-demo/

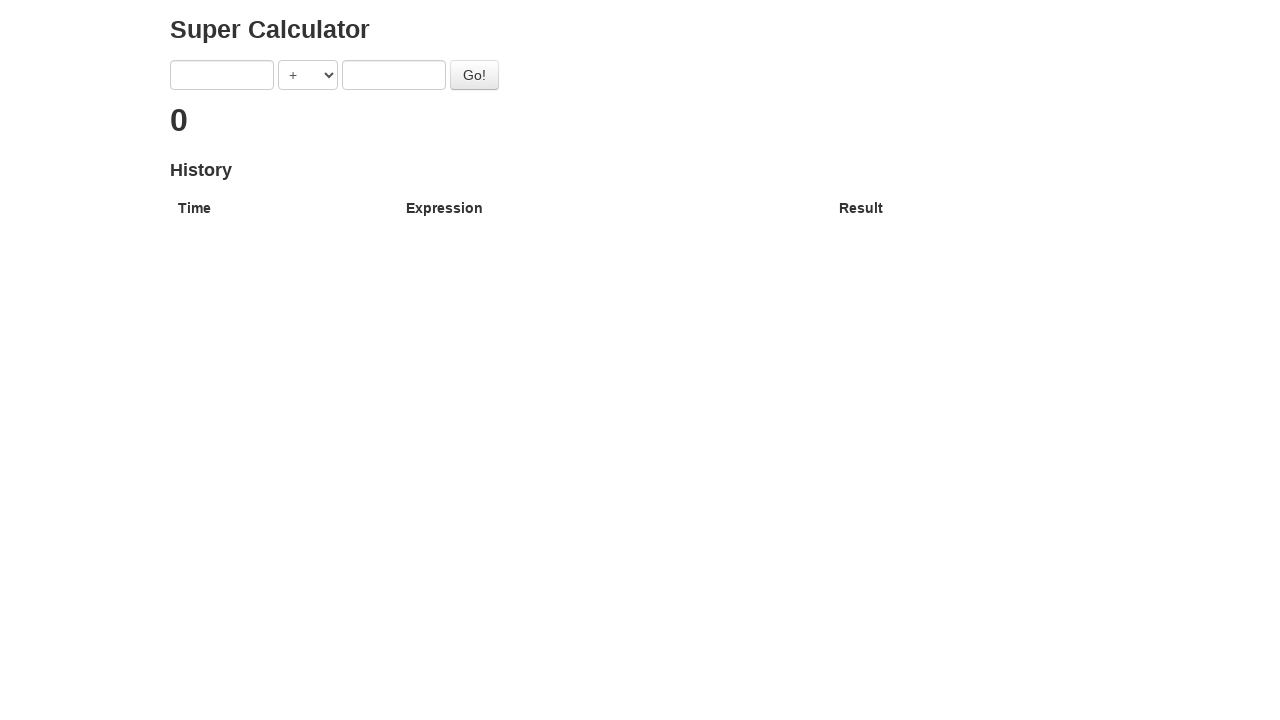

Entered first number '5' in calculator on input[ng-model='first']
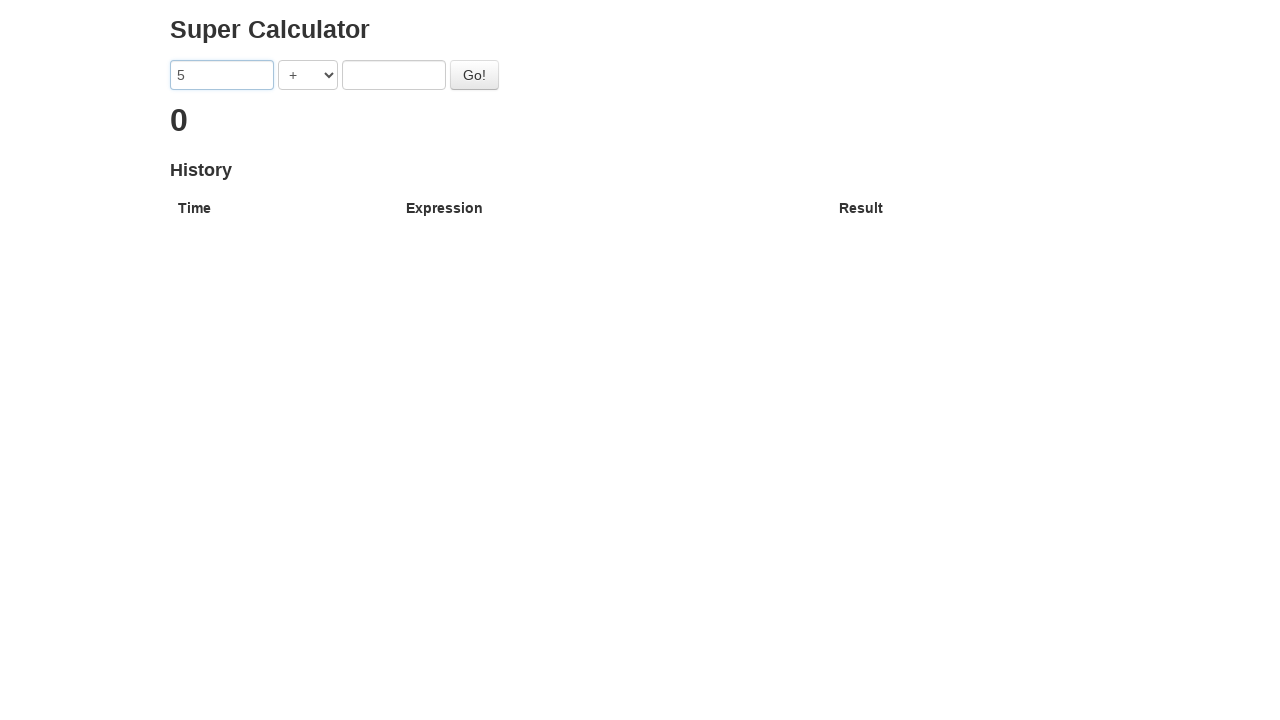

Entered second number '5' in calculator on input[ng-model='second']
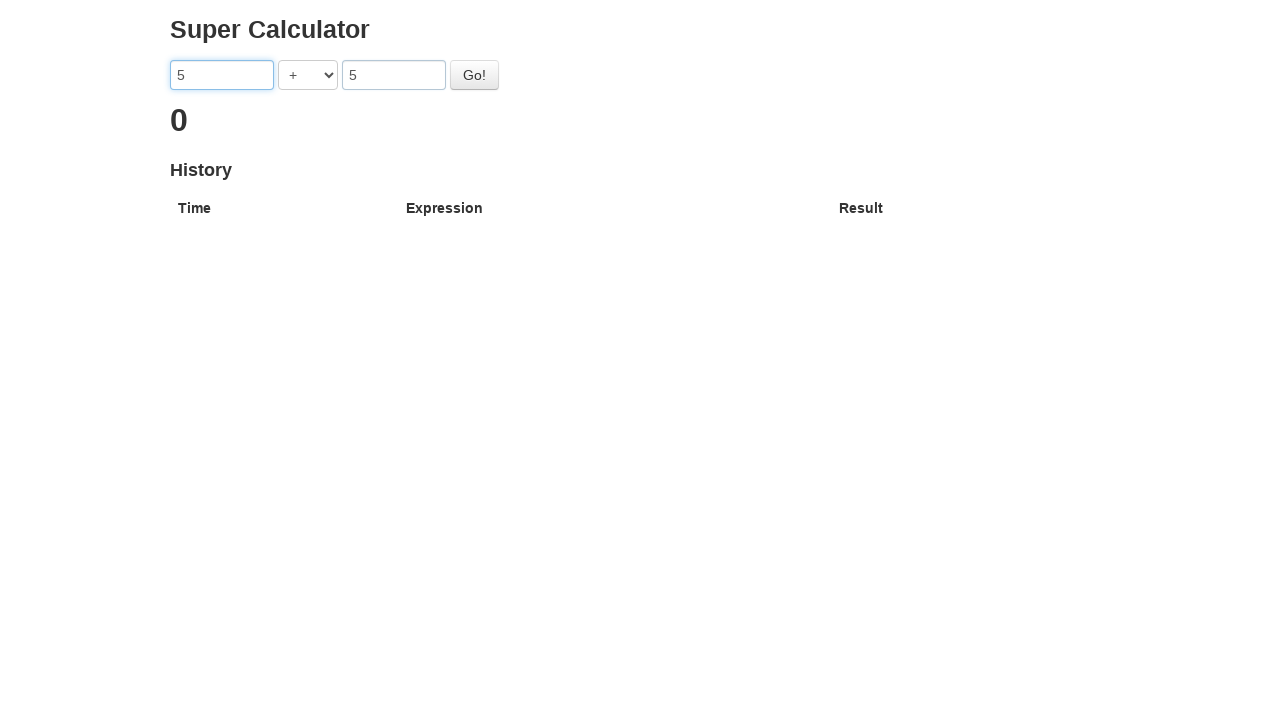

Clicked calculate button at (474, 75) on #gobutton
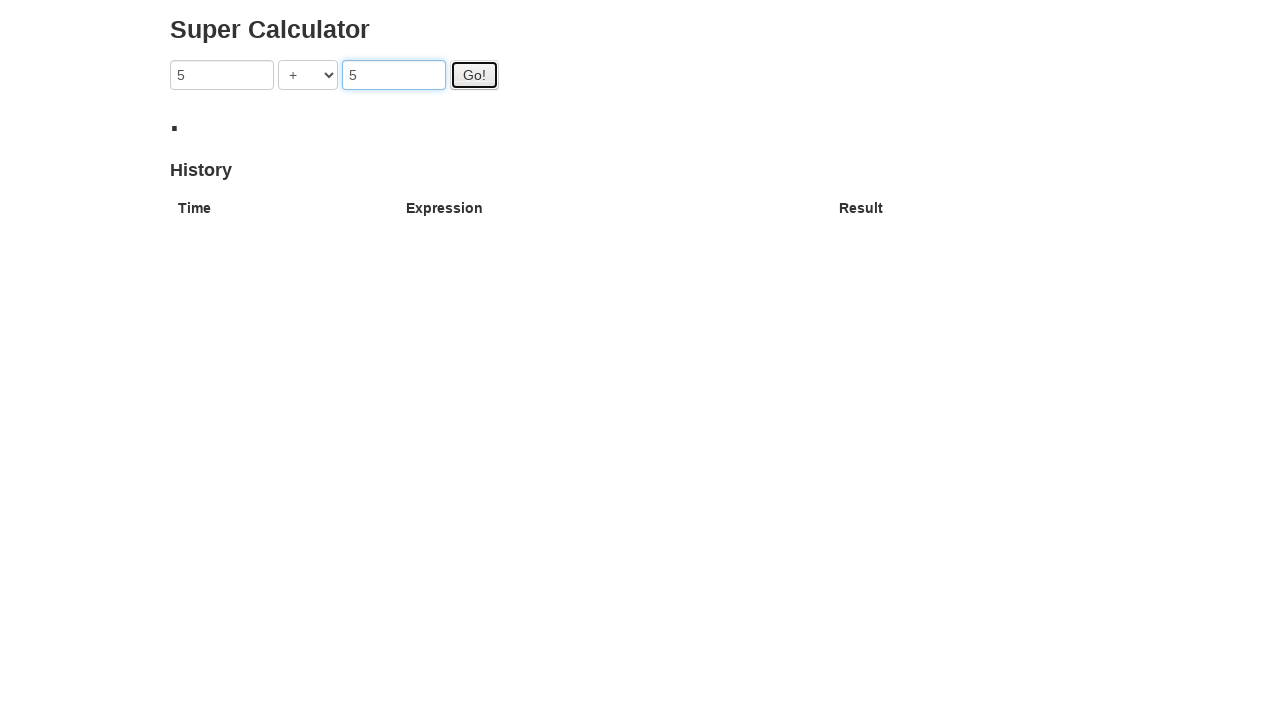

Verified calculation result displays '10'
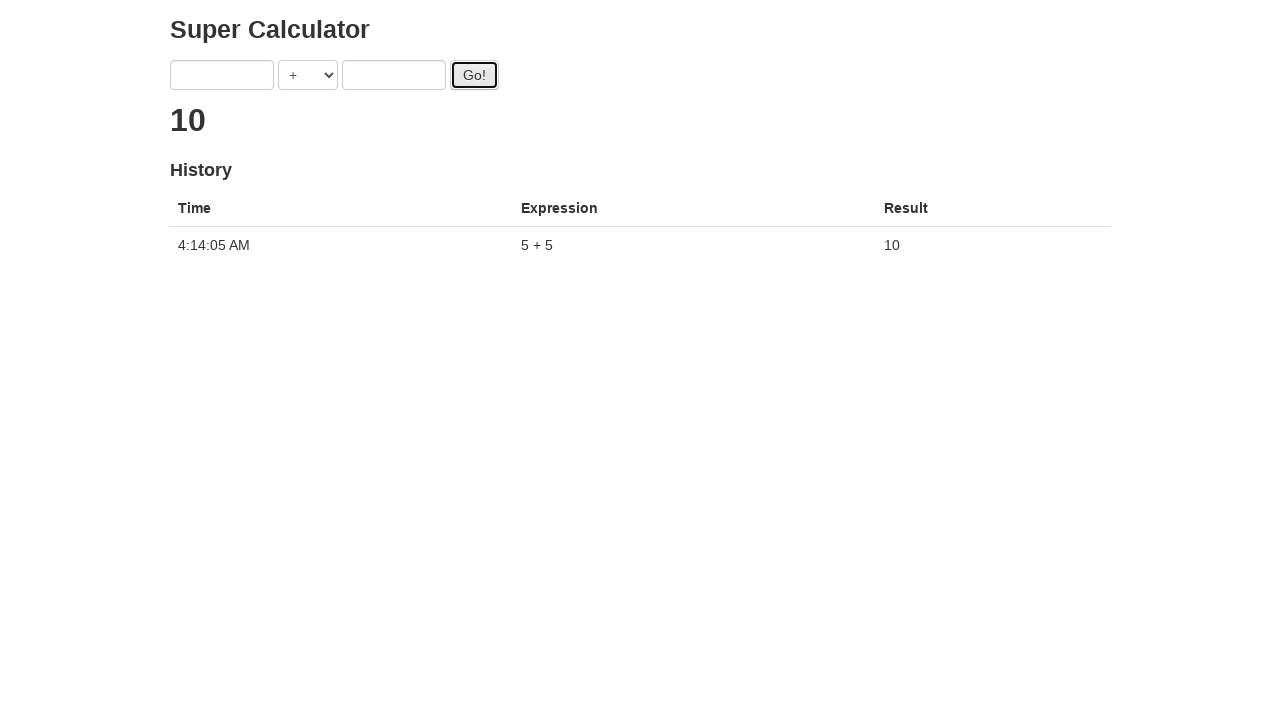

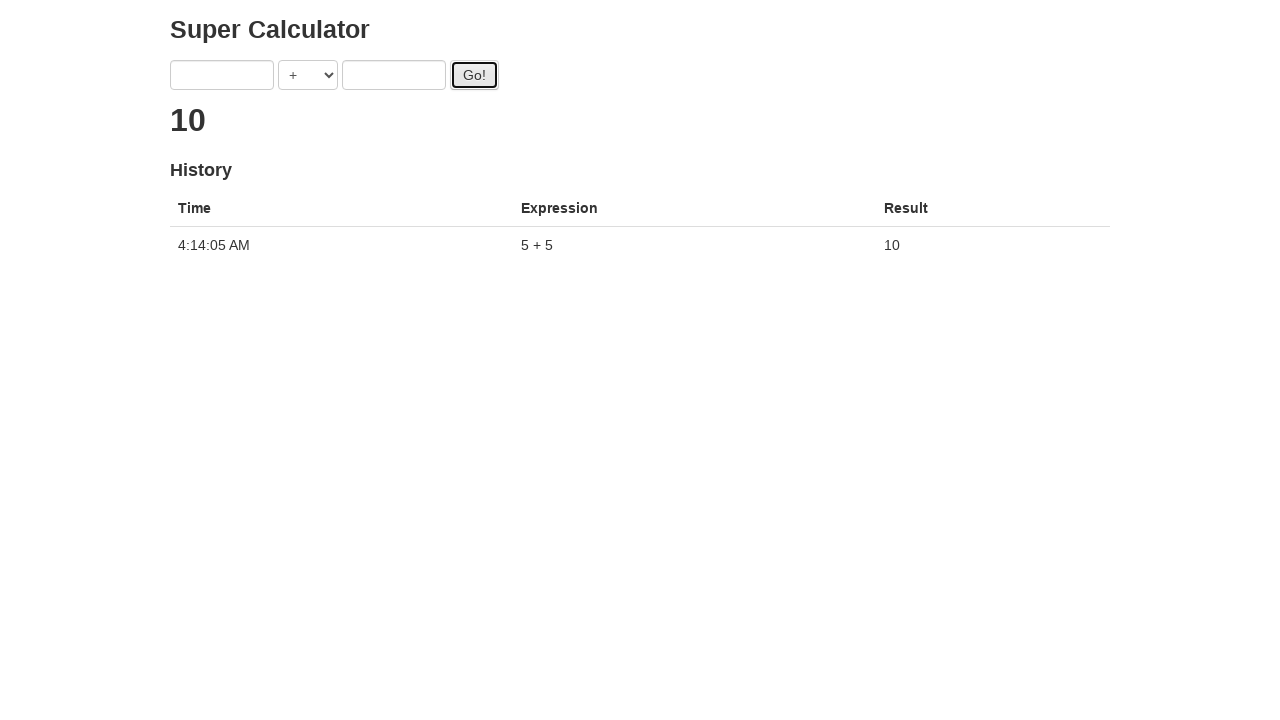